Tests table interaction on a Selenium training page by verifying table structure (rows and columns), reading cell values, sorting the table by clicking a header, and verifying the sorted results.

Starting URL: https://v1.training-support.net/selenium/tables

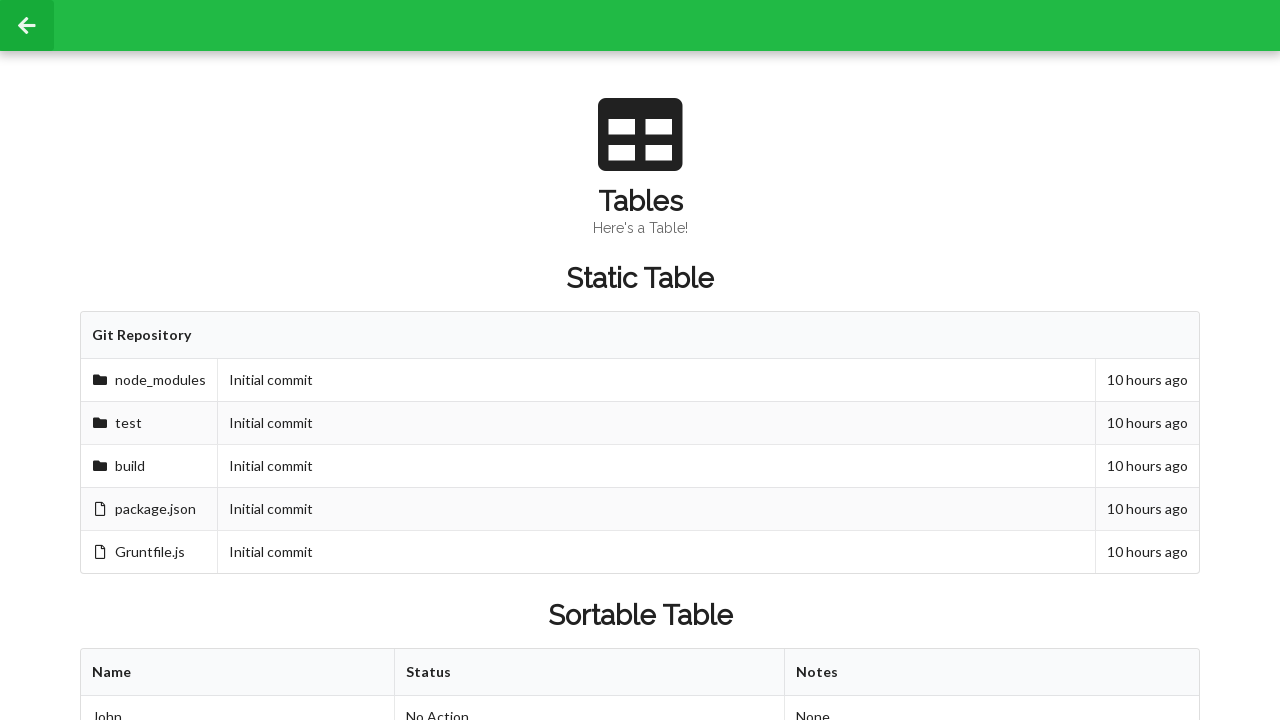

Waited for sortable table to be present
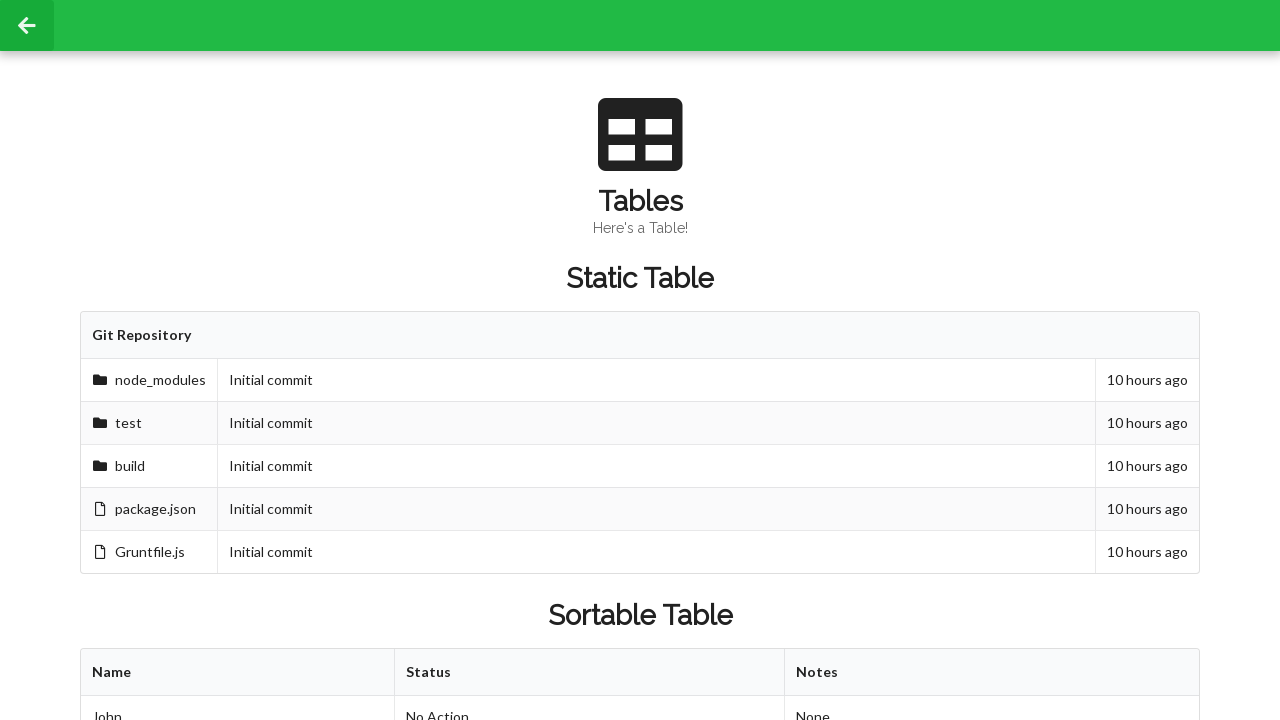

Verified table columns exist in first row
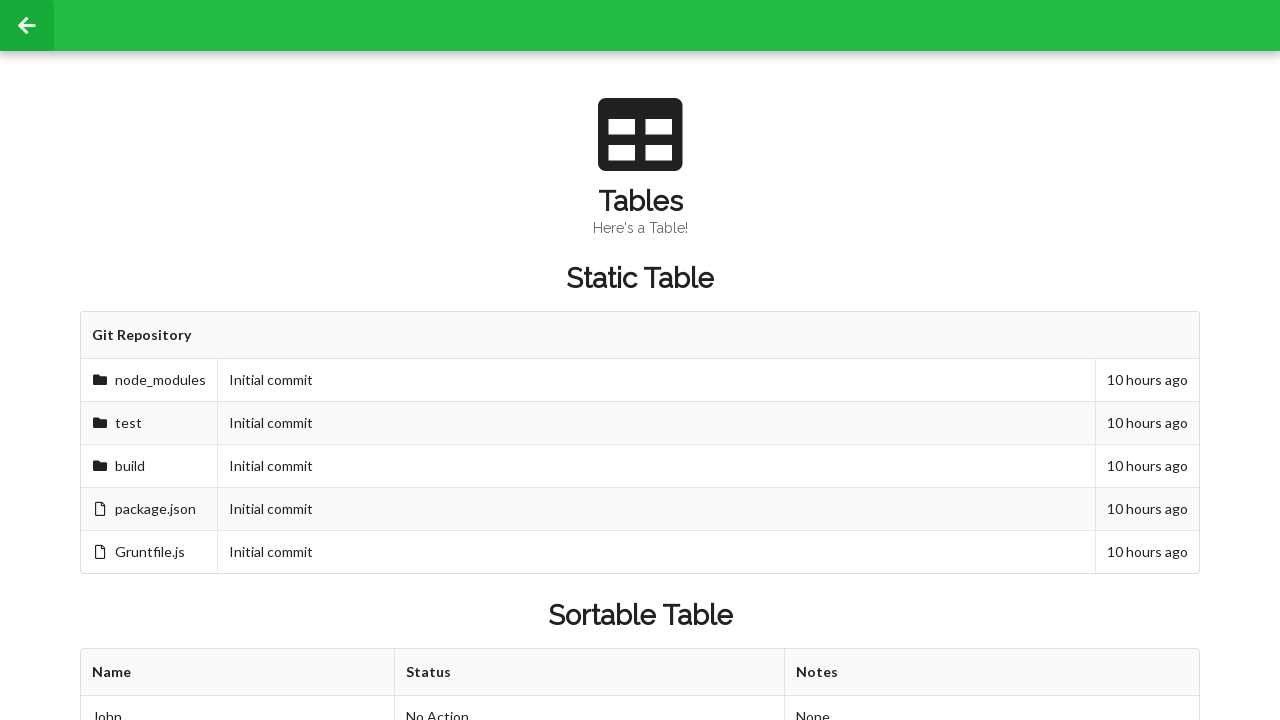

Verified table rows exist
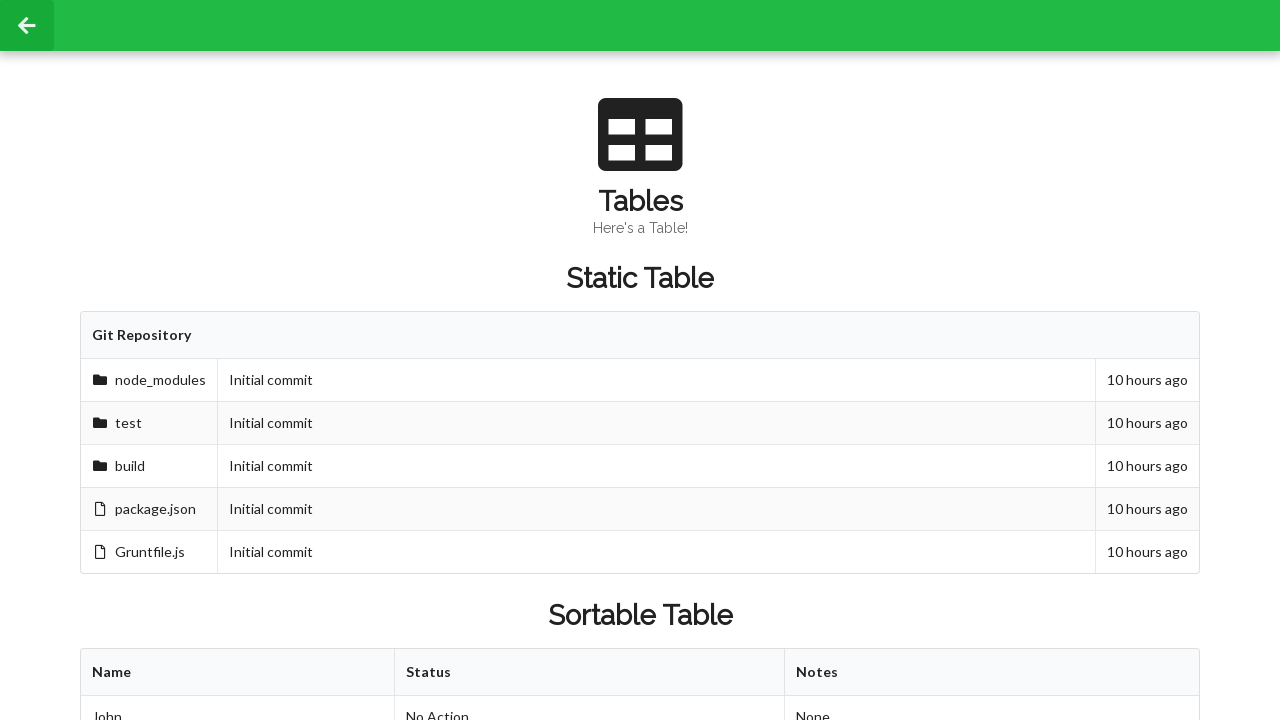

Located second row, second column cell value
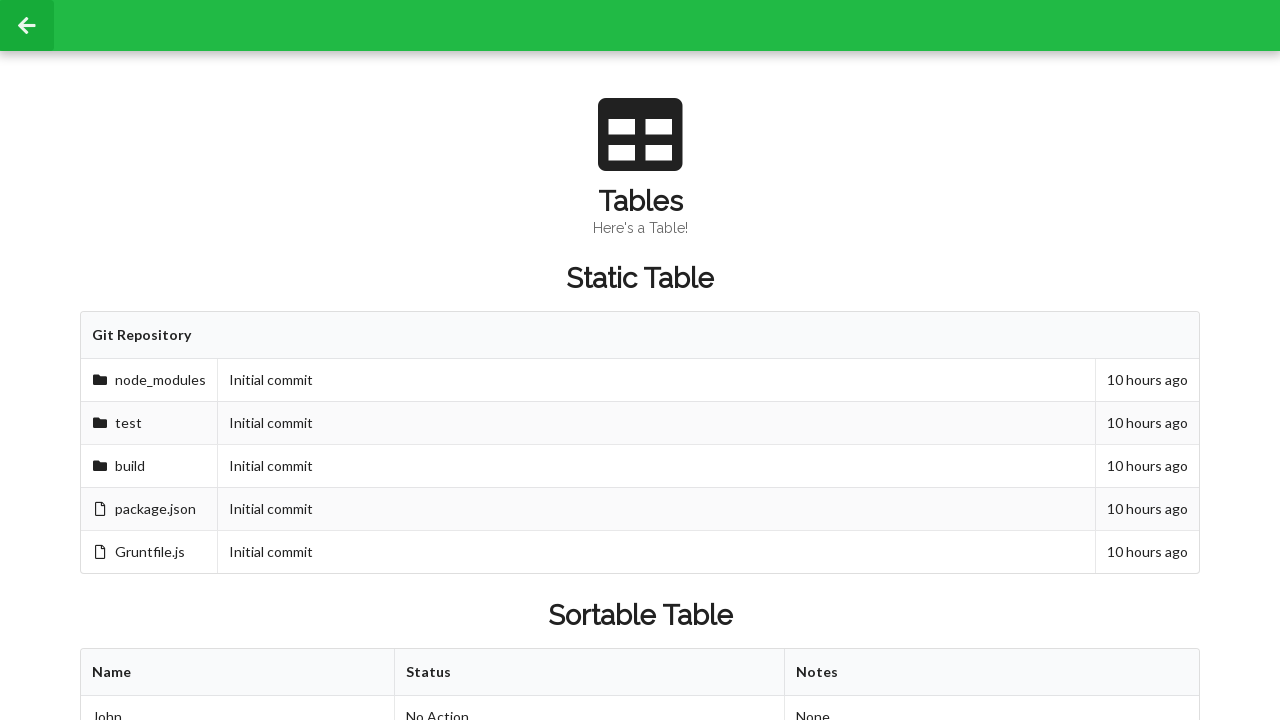

Clicked table header to sort the table at (238, 673) on xpath=//table[@id='sortableTable']/thead/tr/th
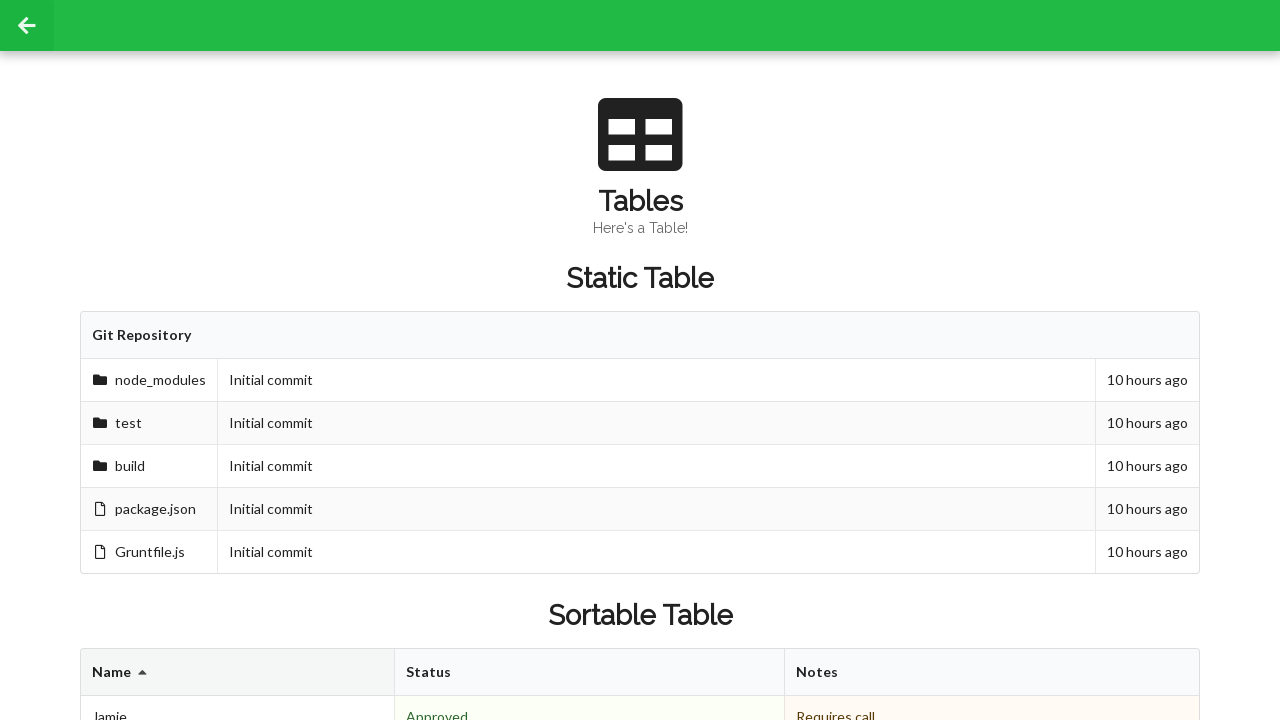

Waited for sort animation to complete
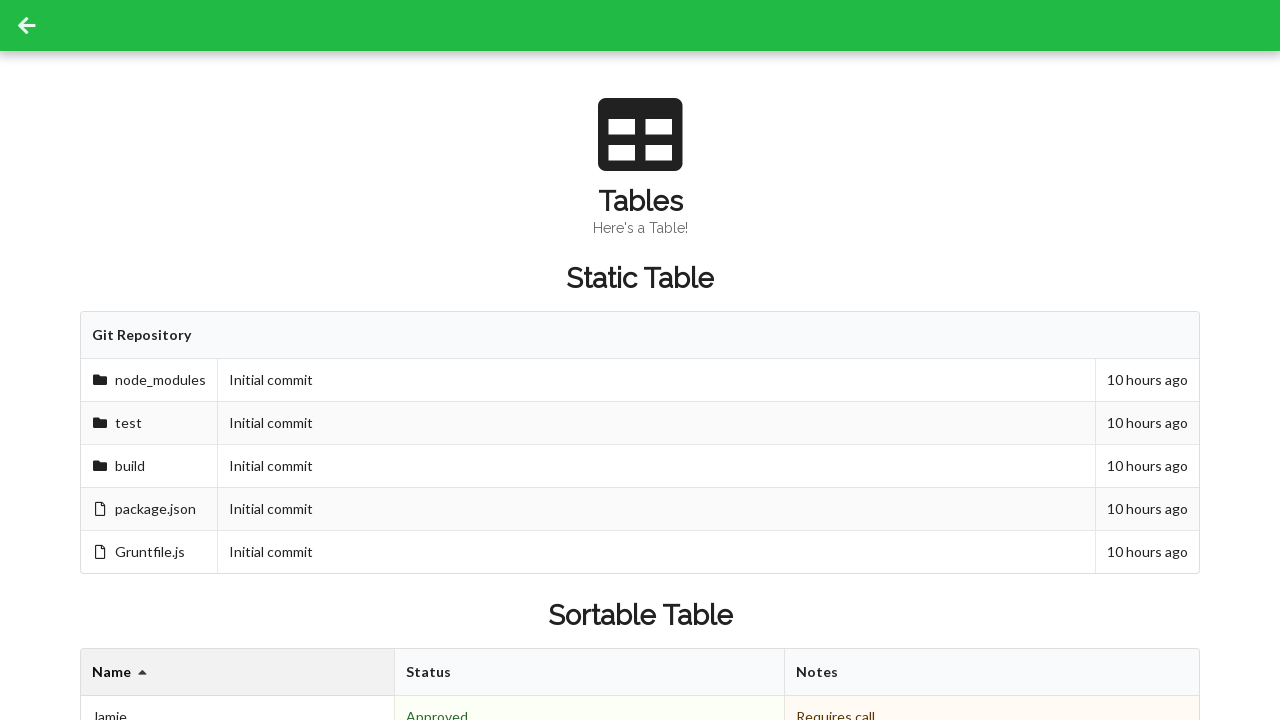

Verified table footer cells exist
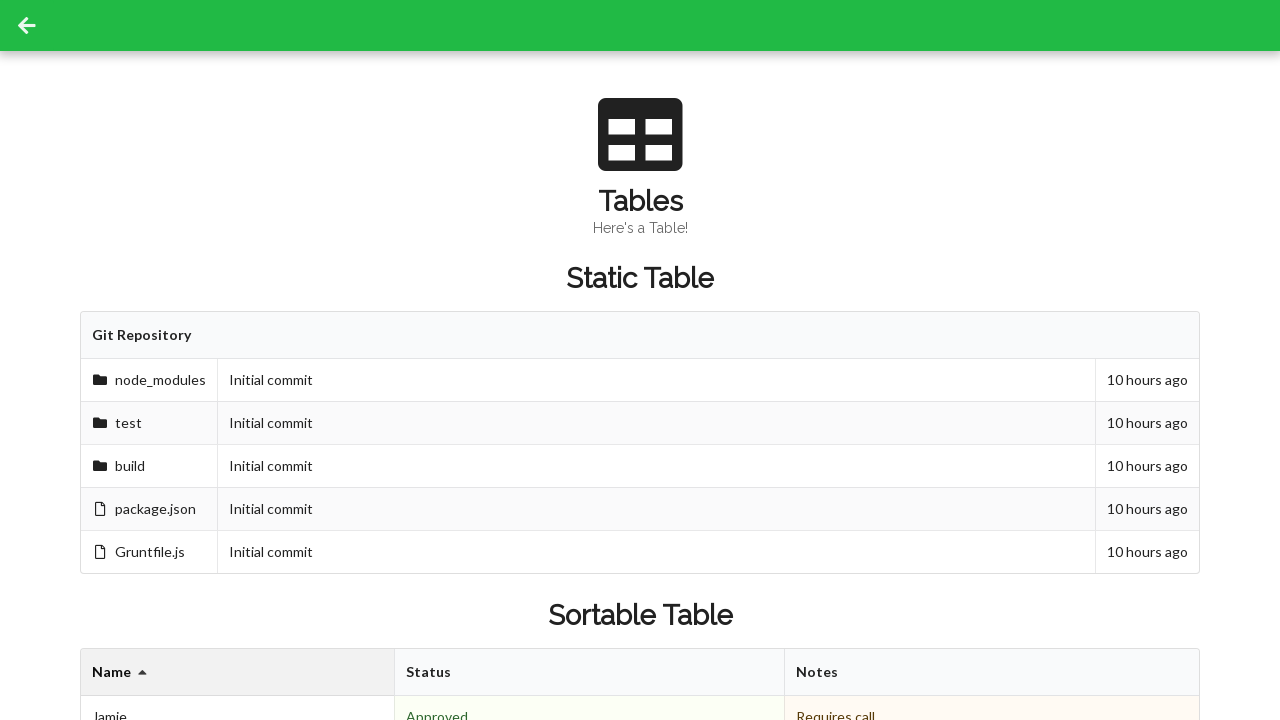

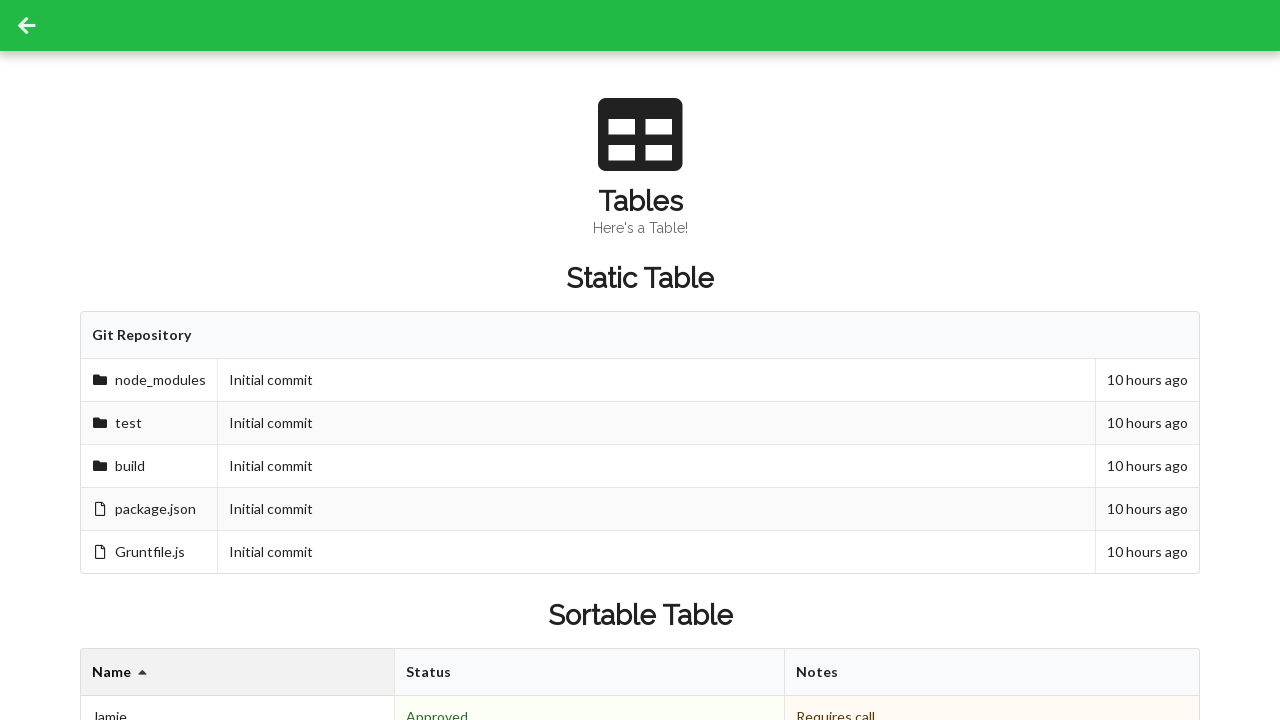